Tests alert handling functionality by clicking a button that triggers an alert and accepting it

Starting URL: https://demoqa.com/alerts

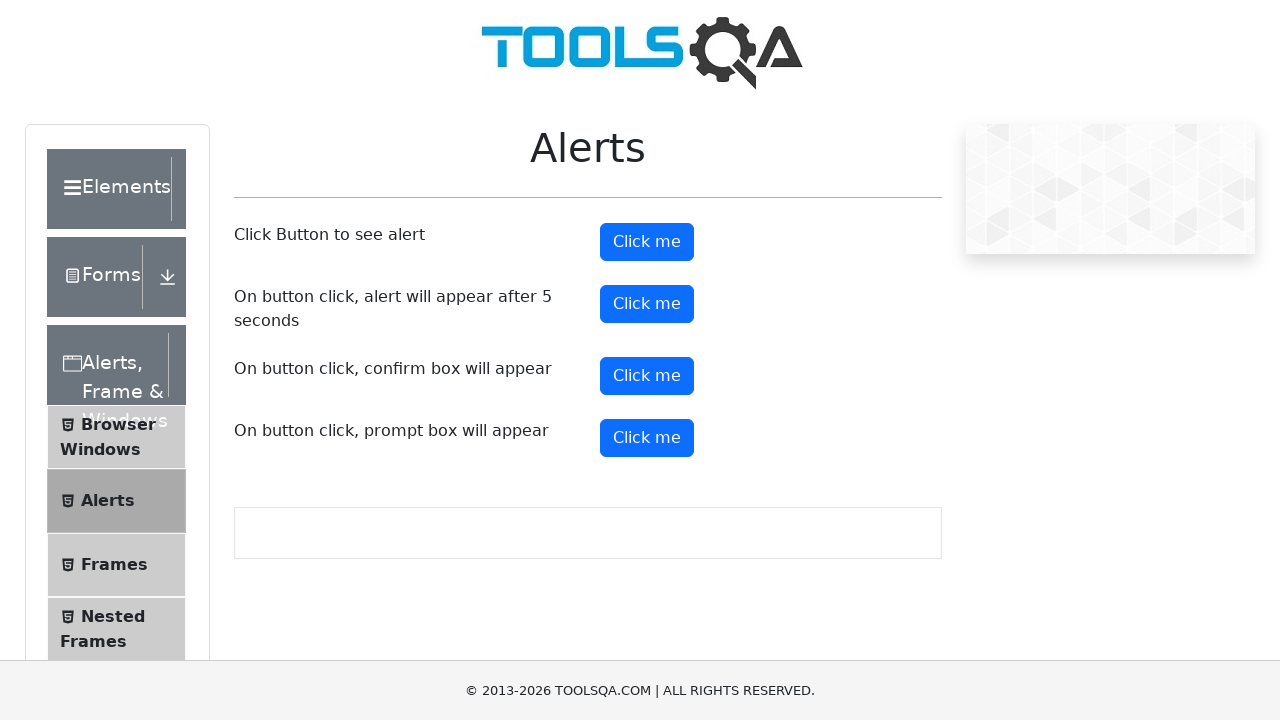

Clicked alert button to trigger alert at (647, 242) on #alertButton
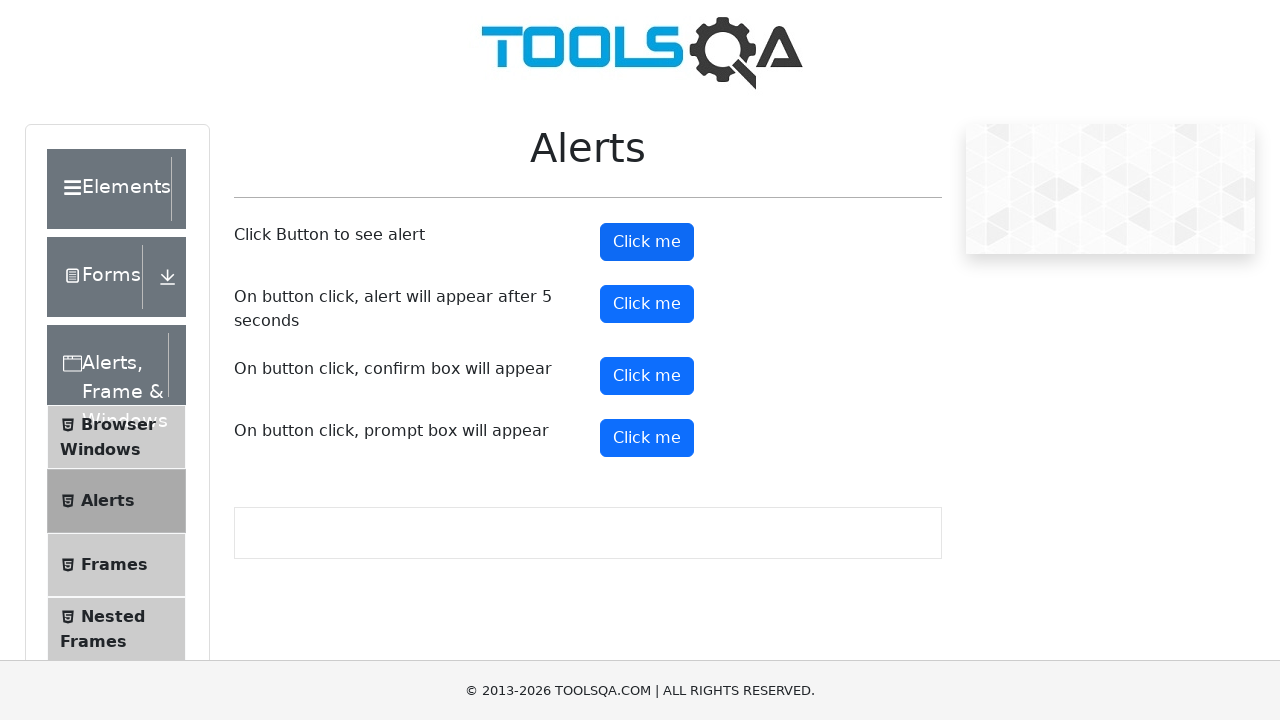

Set up dialog handler to accept alerts
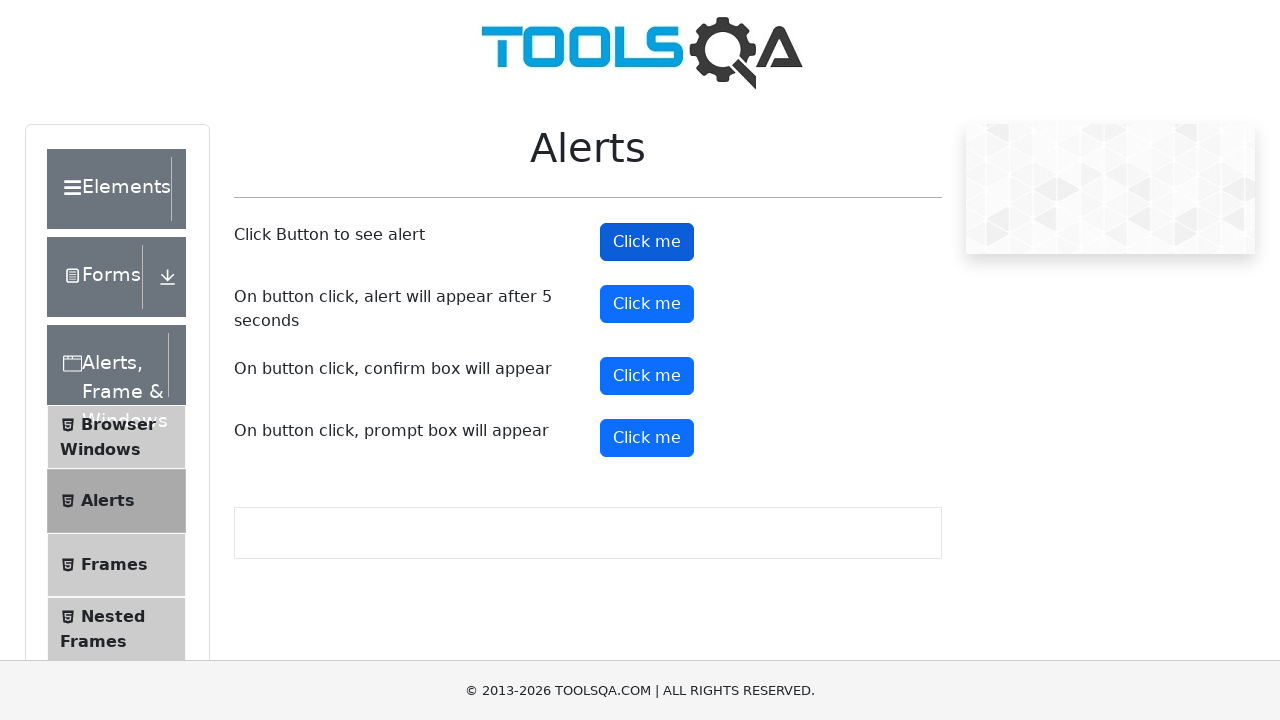

Clicked alert button again and alert was accepted by handler at (647, 242) on #alertButton
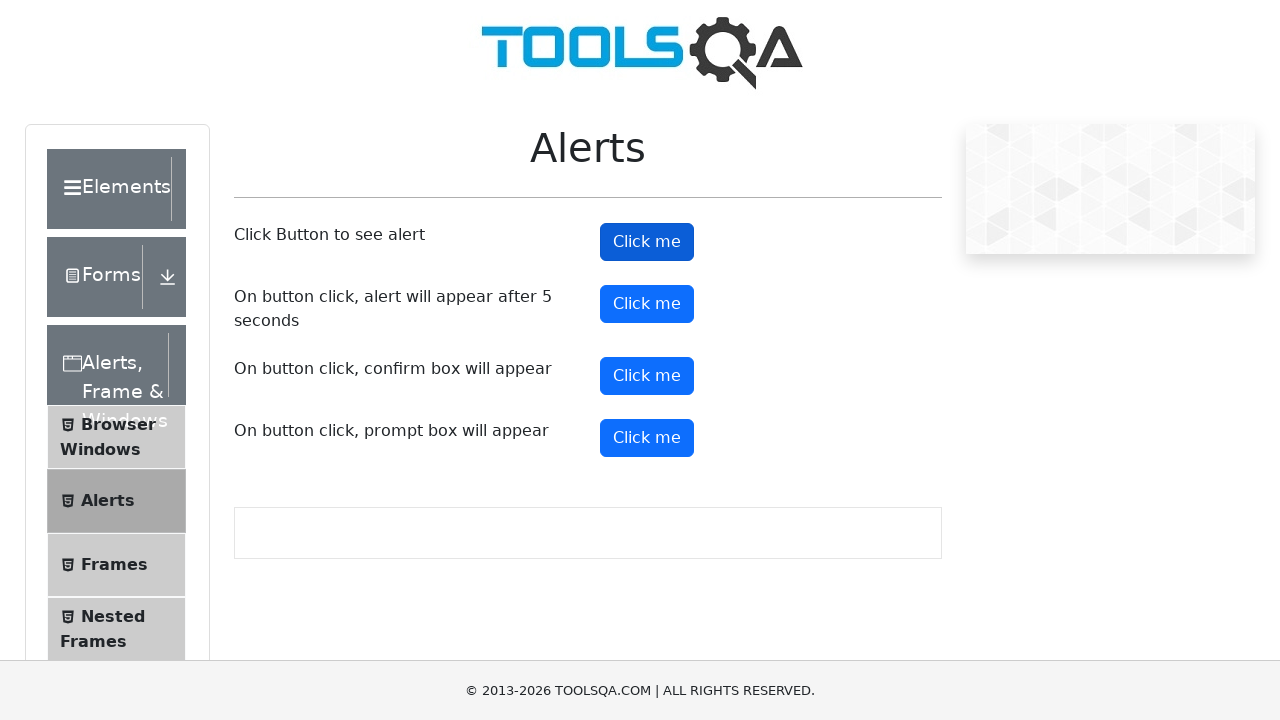

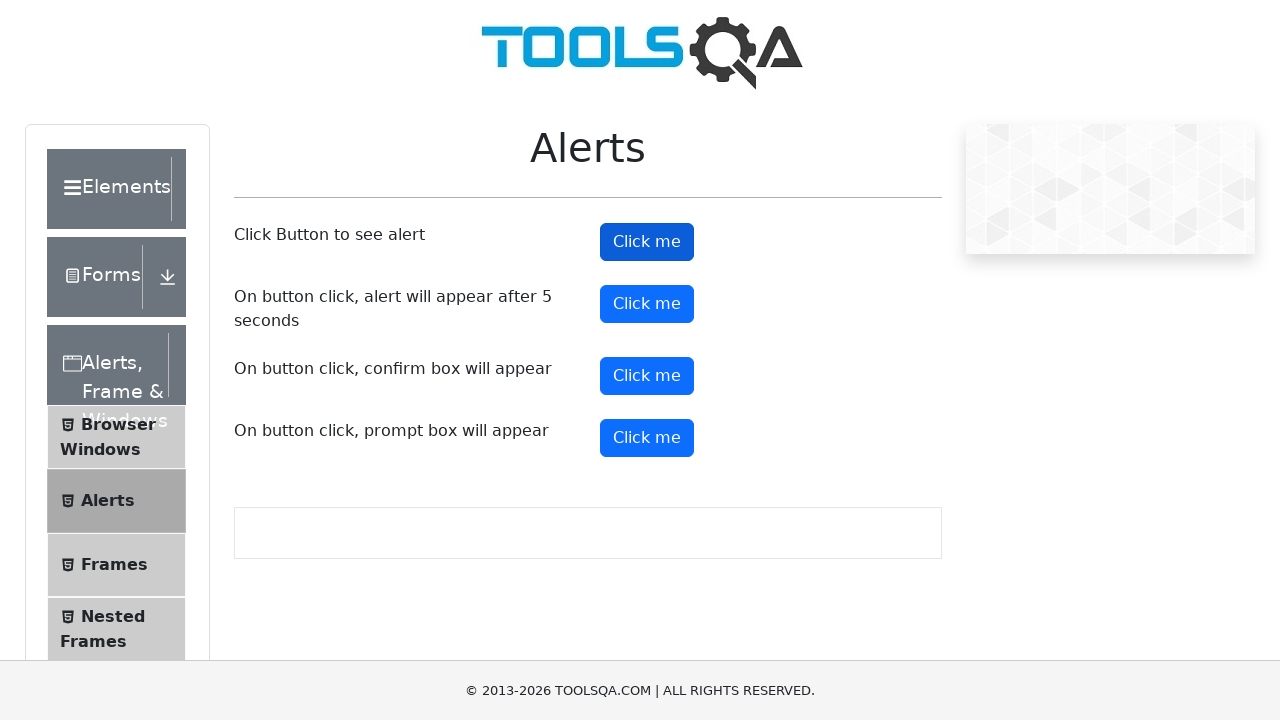